Tests nested frames by filling email, password, and confirm password fields inside a child iframe and clicking the Sign Up button

Starting URL: https://demoapps.qspiders.com/ui/frames/nested?sublist=1

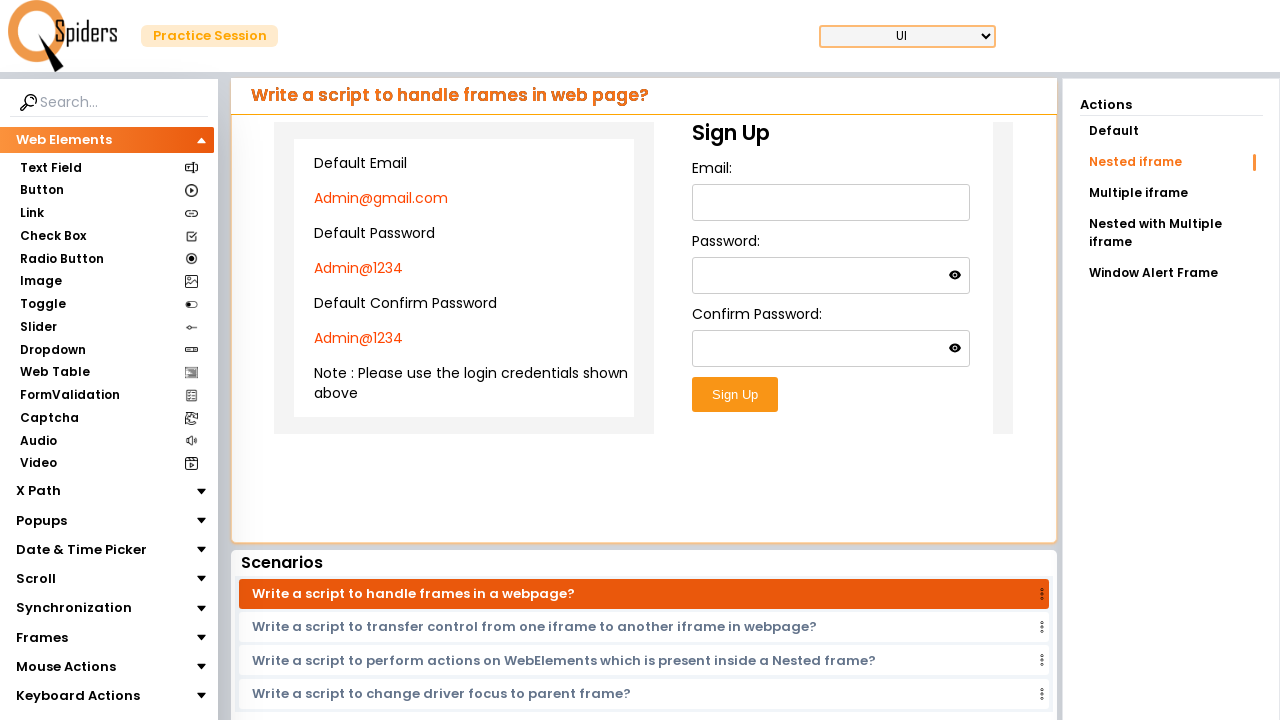

Navigated to nested frames test page
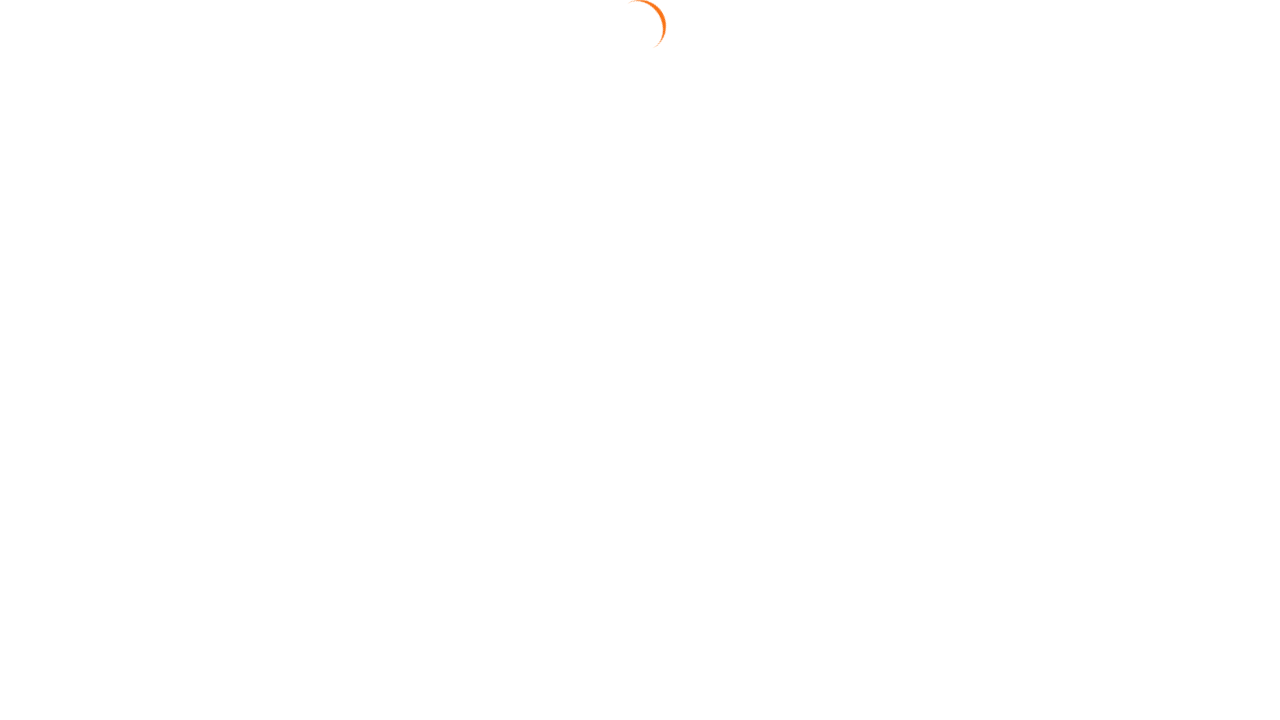

Located parent iframe
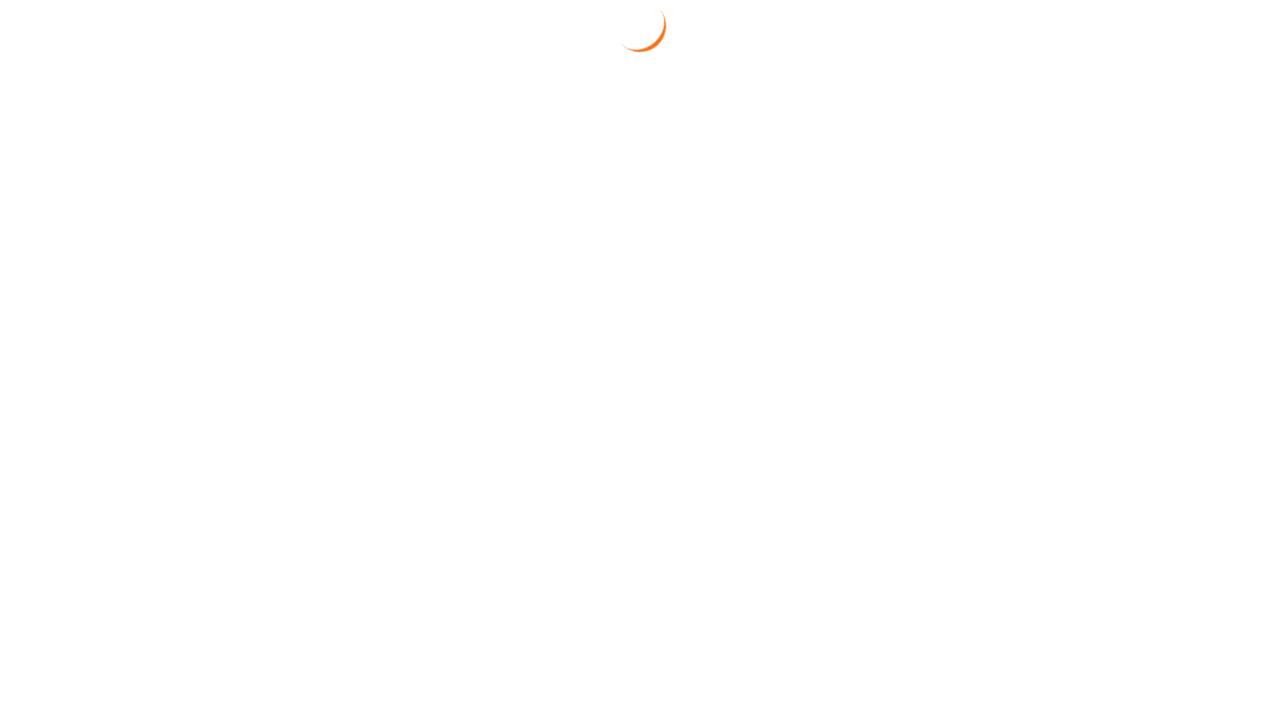

Located child iframe inside parent iframe
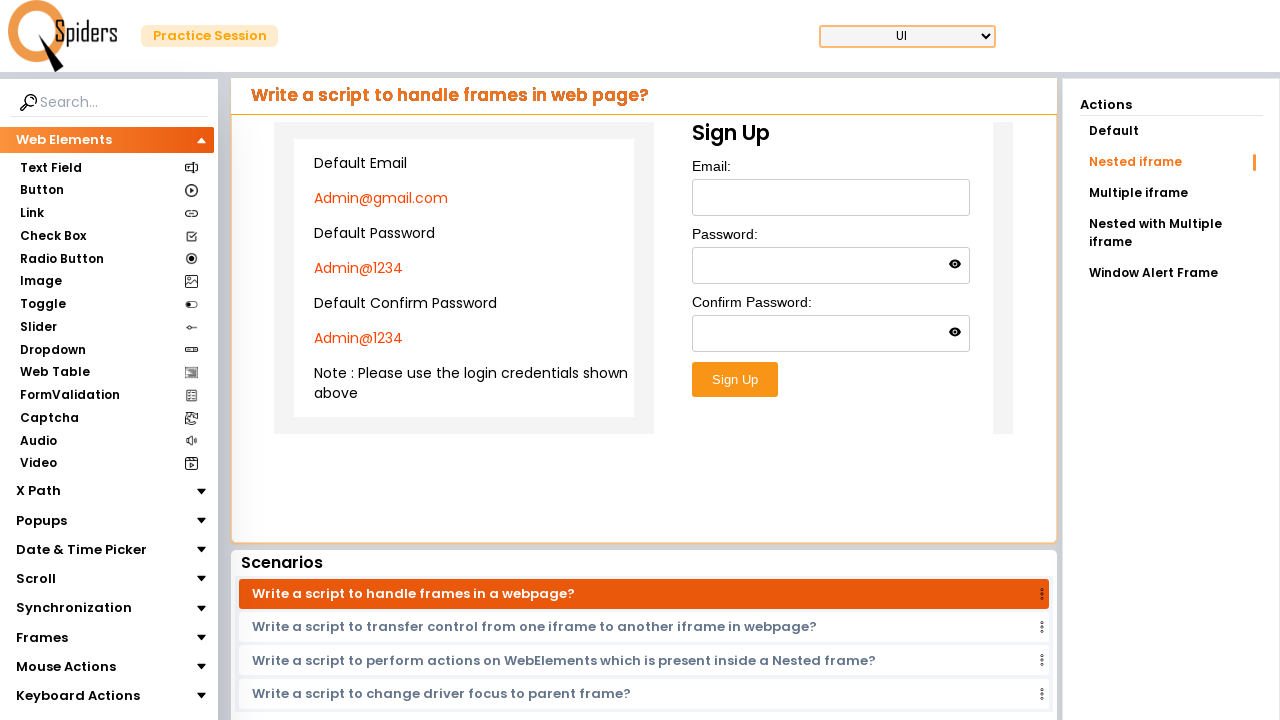

Filled email field with 'testuser87@example.com' in nested frame on [class="w-full h-96"] >> internal:control=enter-frame >> iframe >> internal:cont
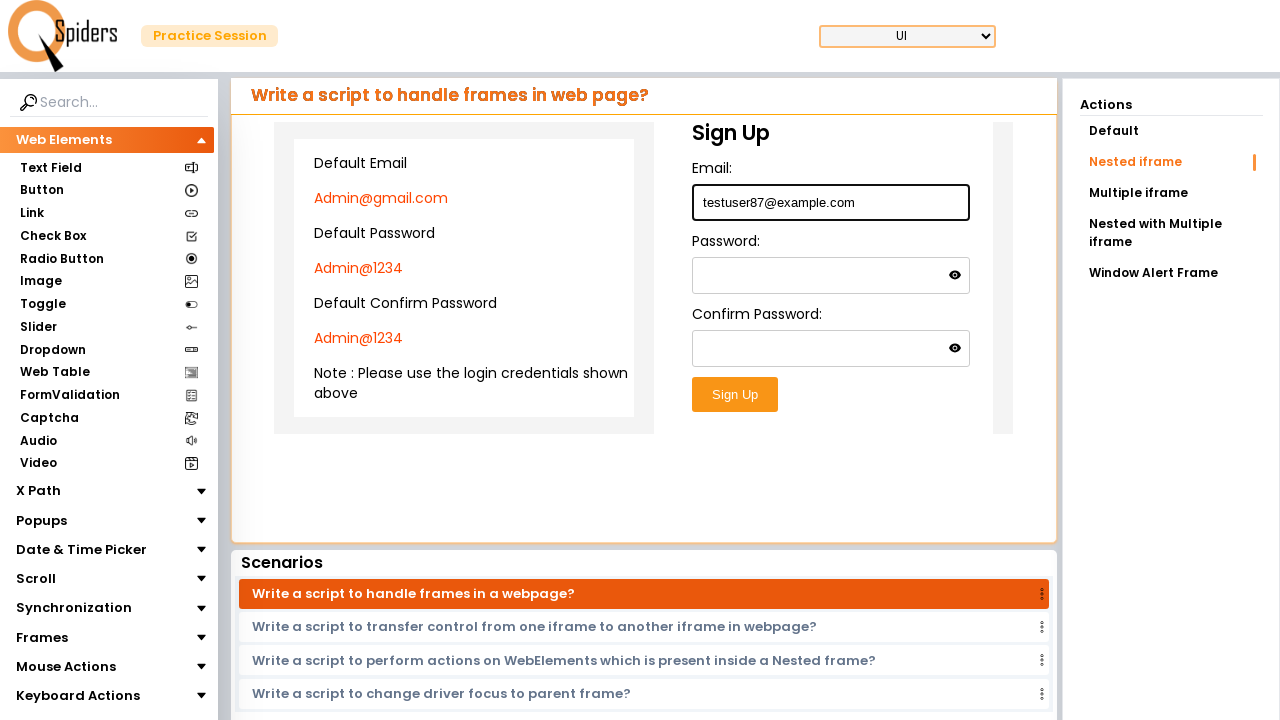

Filled password field with 'SecurePass456' in nested frame on [class="w-full h-96"] >> internal:control=enter-frame >> iframe >> internal:cont
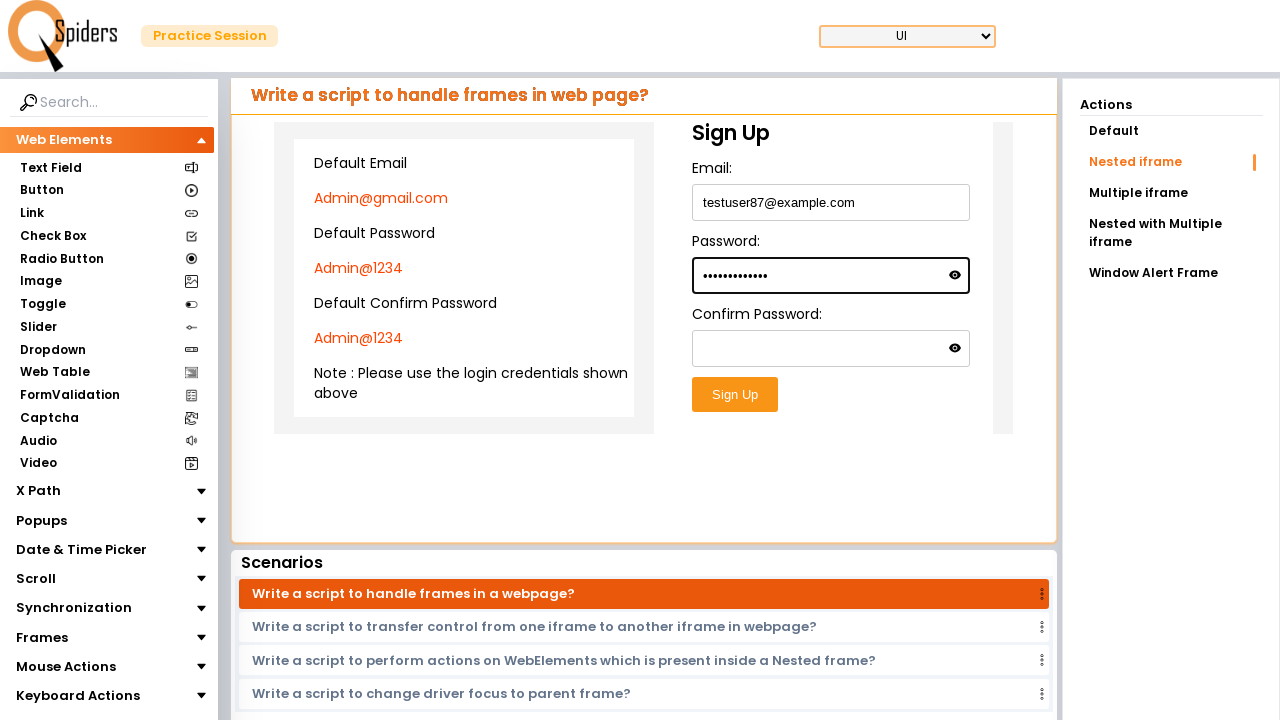

Filled confirm password field with 'SecurePass456' in nested frame on [class="w-full h-96"] >> internal:control=enter-frame >> iframe >> internal:cont
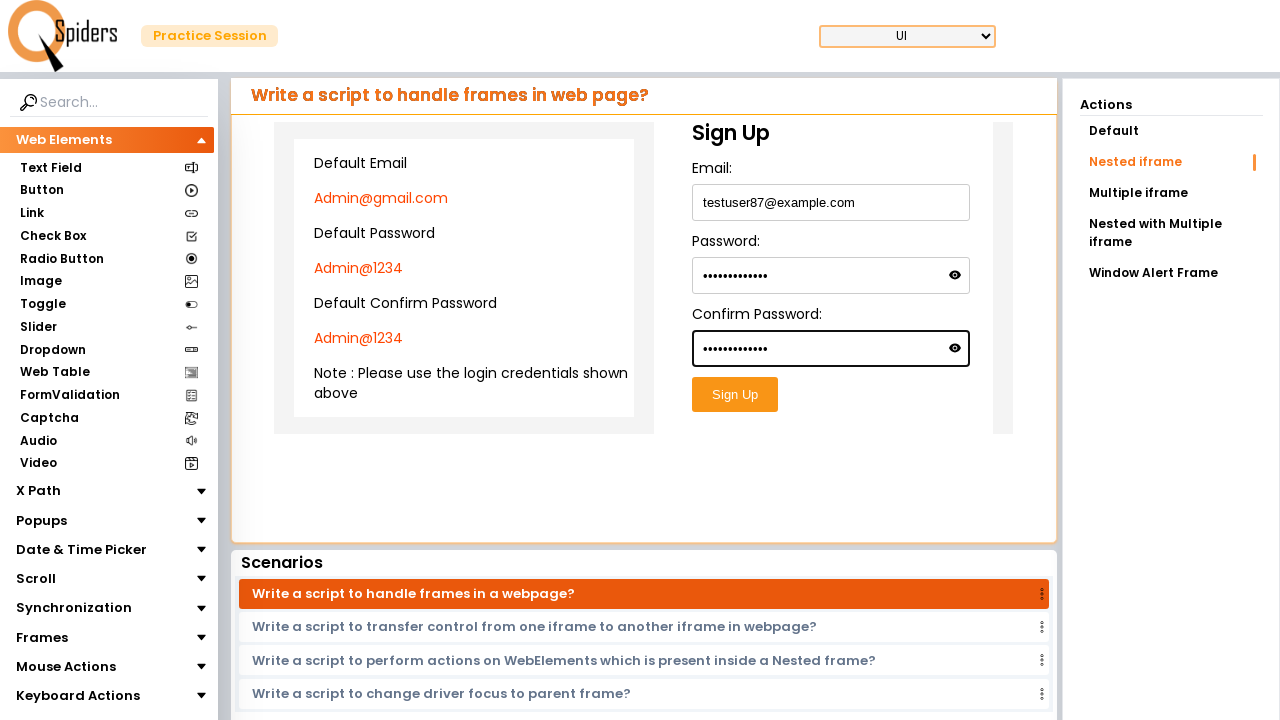

Clicked Sign Up button in nested frame at (735, 395) on [class="w-full h-96"] >> internal:control=enter-frame >> iframe >> internal:cont
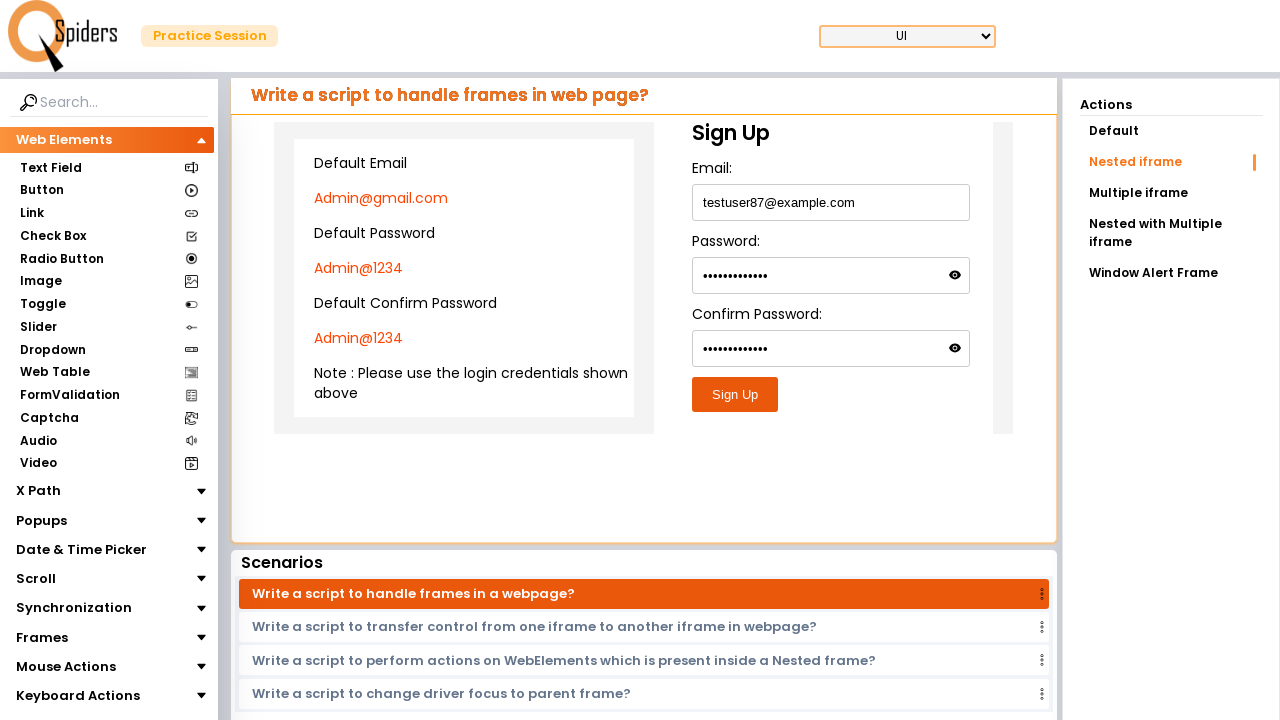

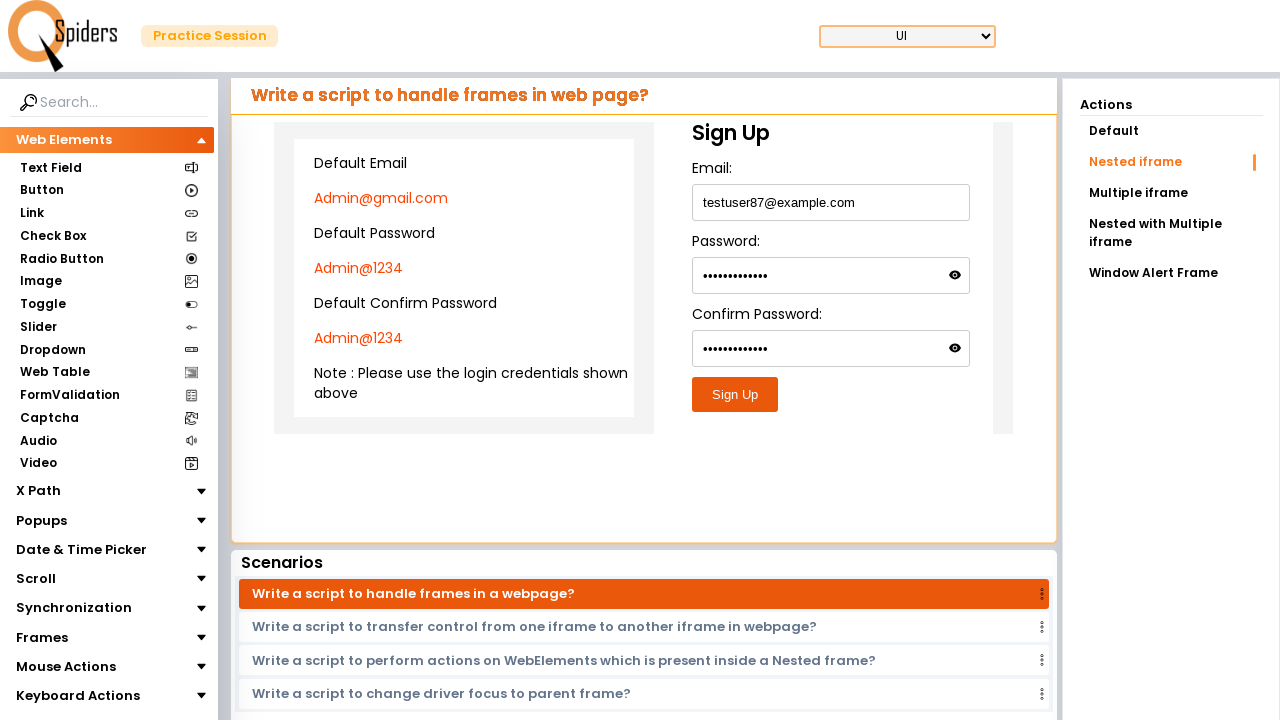